Tests login form validation by submitting with empty password field and verifying the error message is displayed

Starting URL: https://www.saucedemo.com/

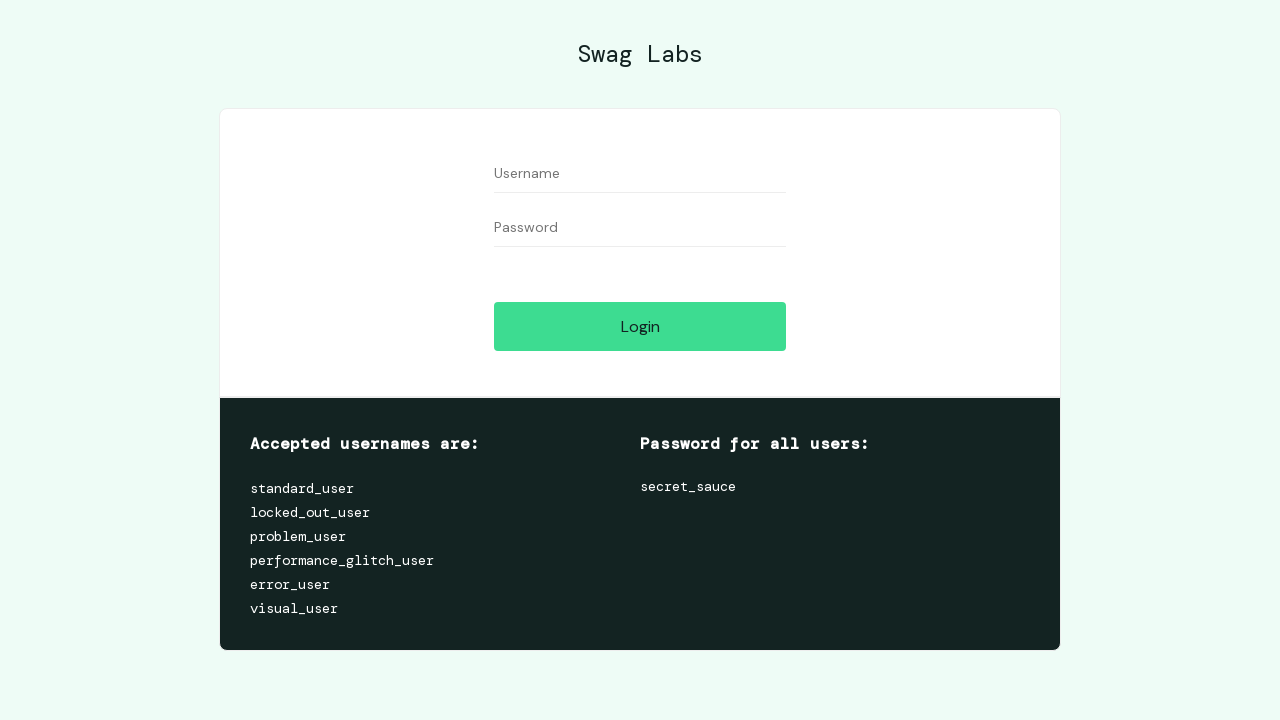

Navigated to Sauce Demo login page
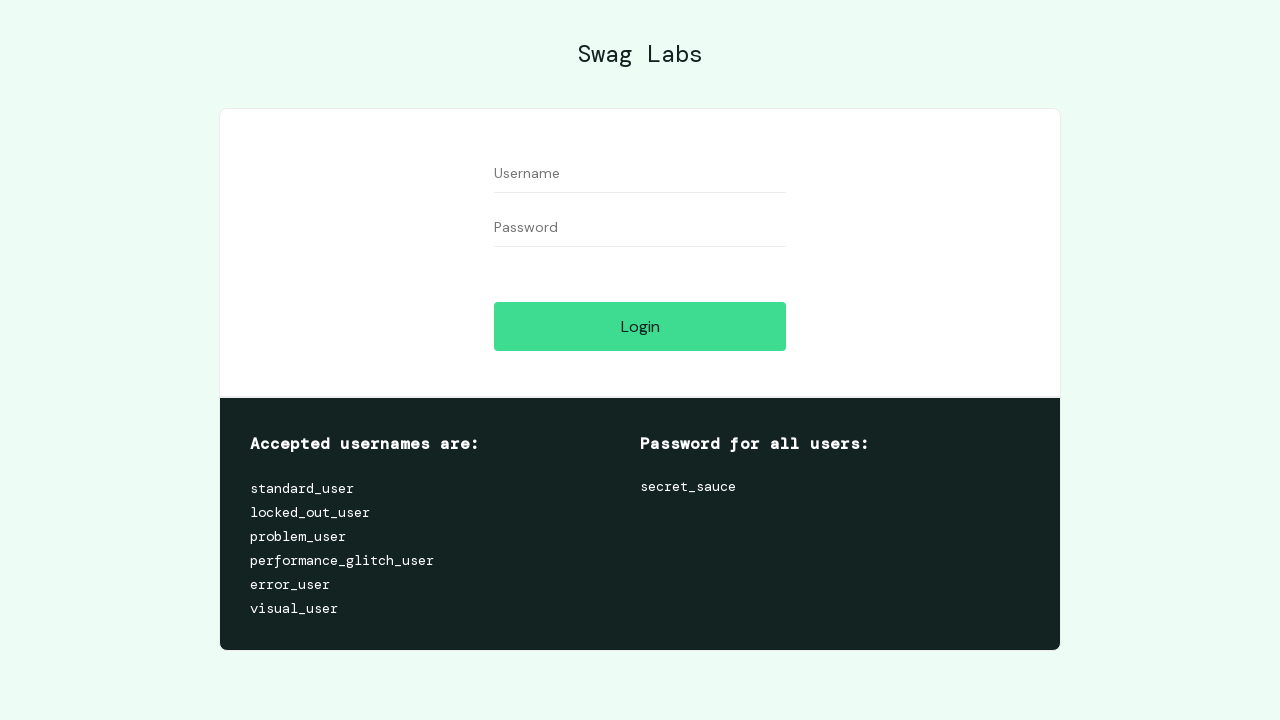

Filled username field with 'standard_user' on #user-name
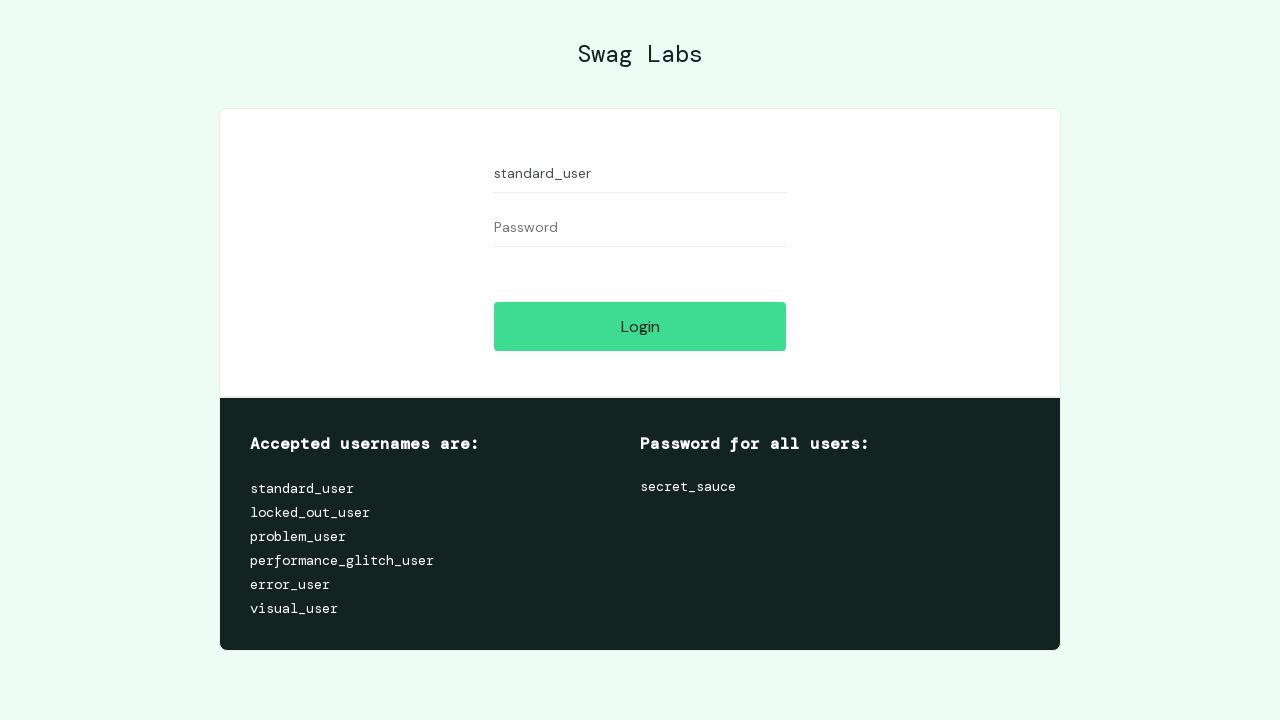

Clicked login button with empty password field at (640, 326) on [name='login-button']
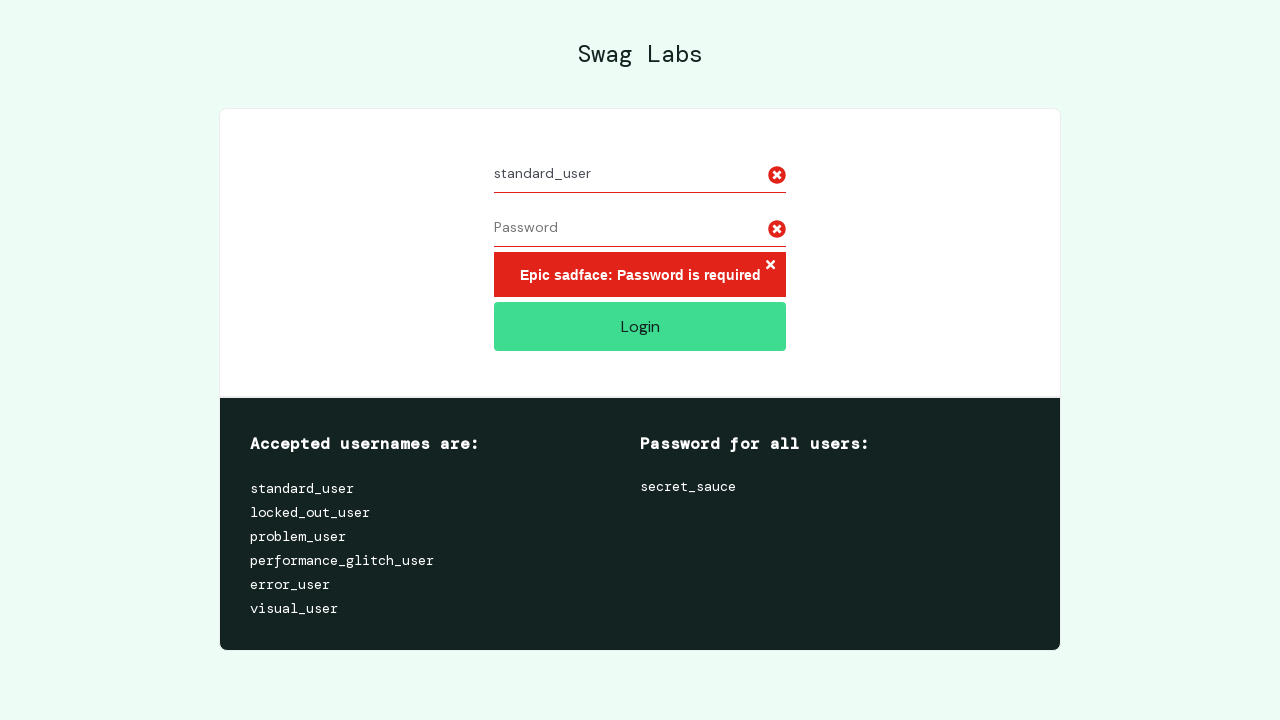

Error message displayed for empty password field
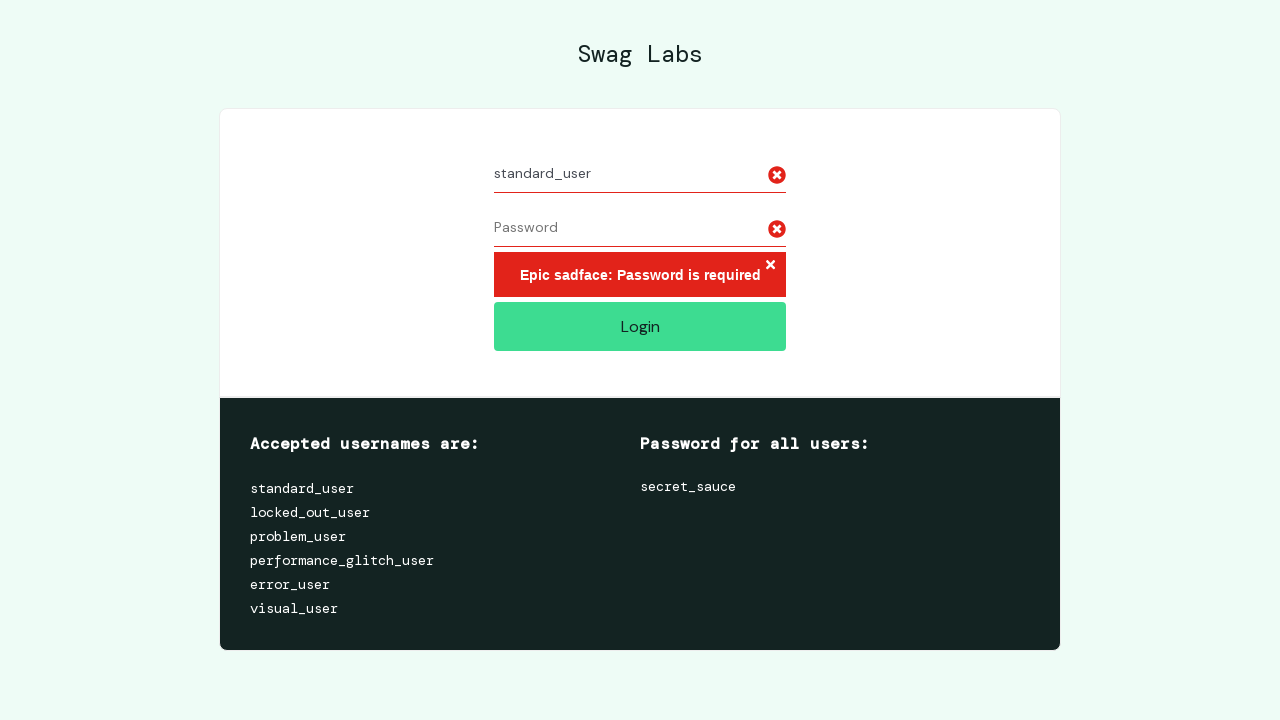

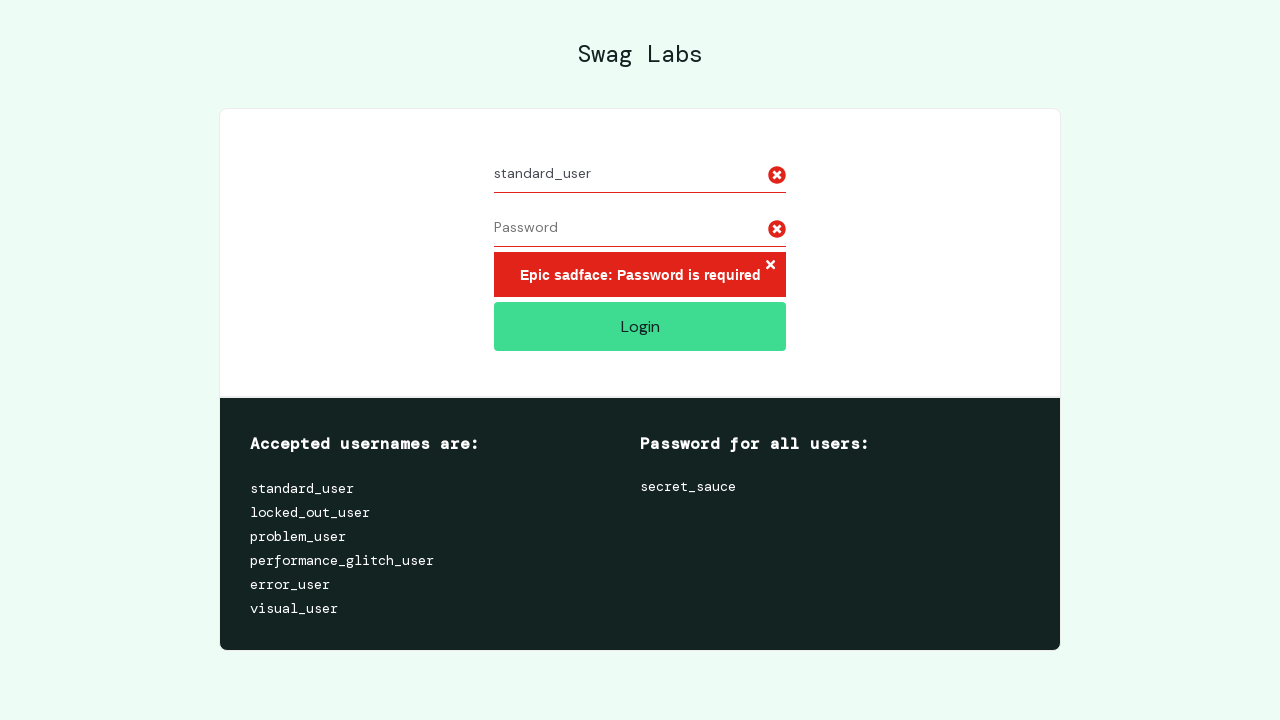